Tests that pressing Escape cancels edits and restores original text

Starting URL: https://demo.playwright.dev/todomvc

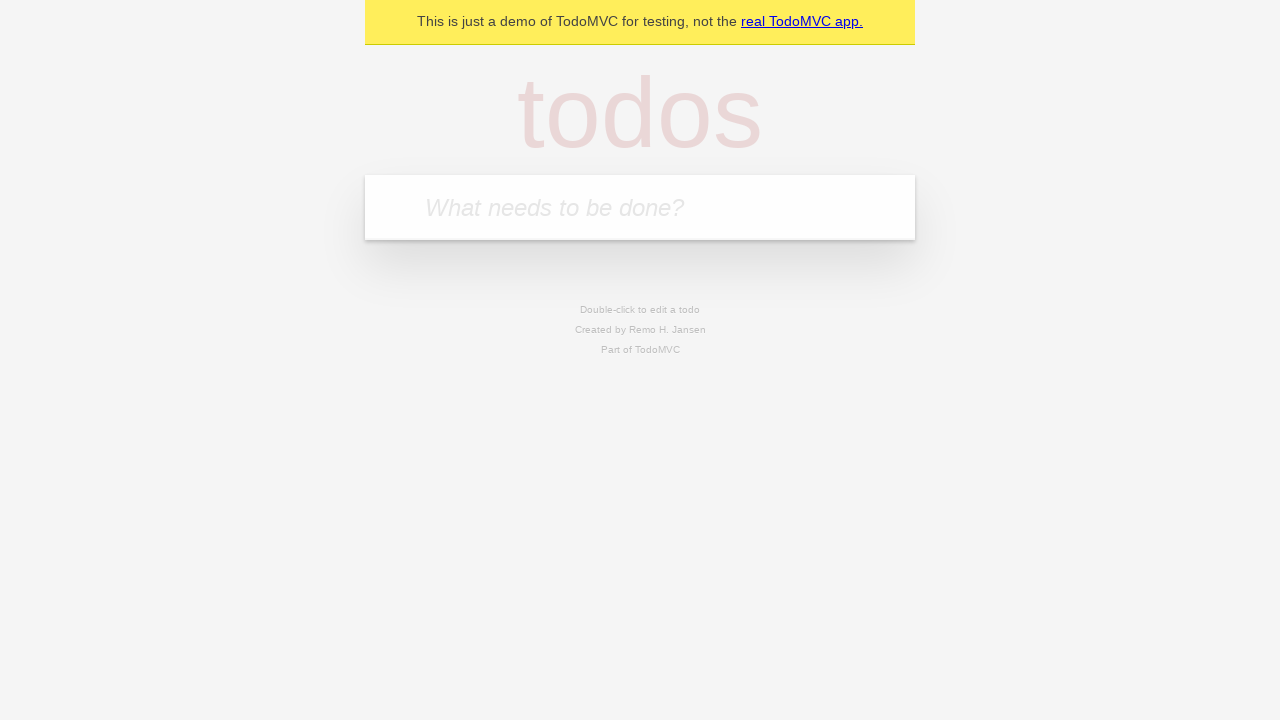

Filled new todo input with 'buy some cheese' on internal:attr=[placeholder="What needs to be done?"i]
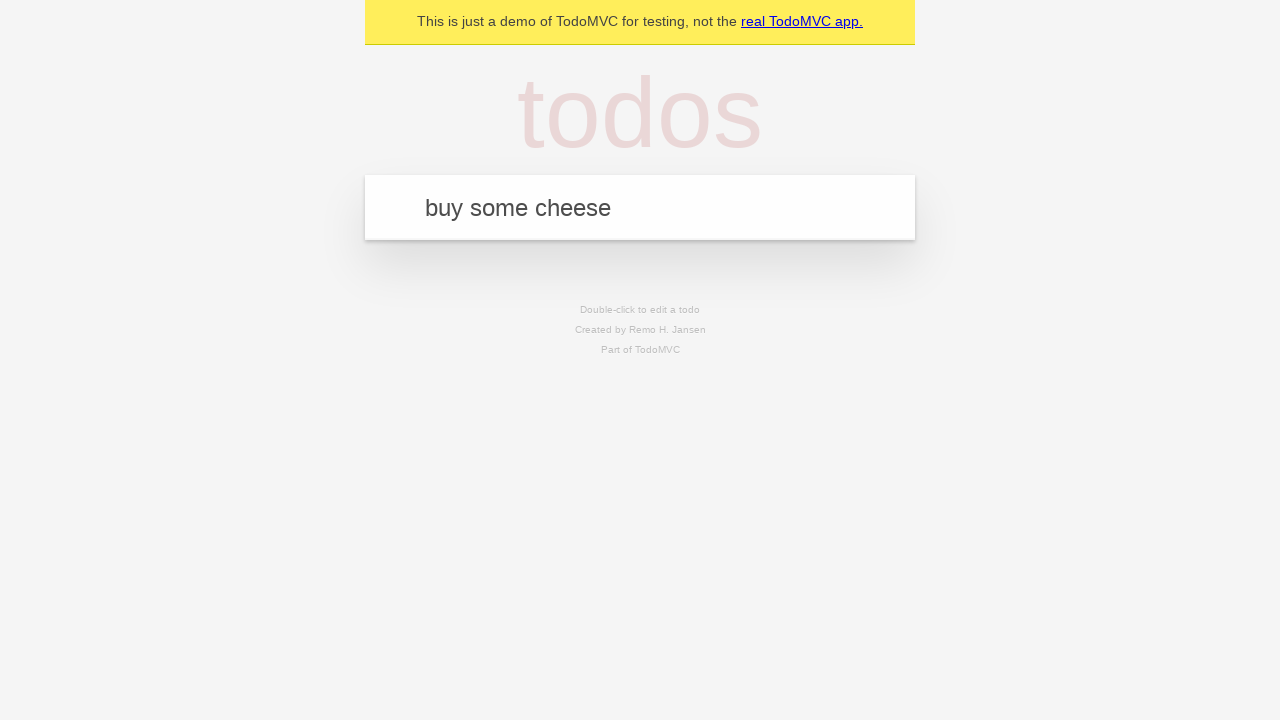

Pressed Enter to create todo 'buy some cheese' on internal:attr=[placeholder="What needs to be done?"i]
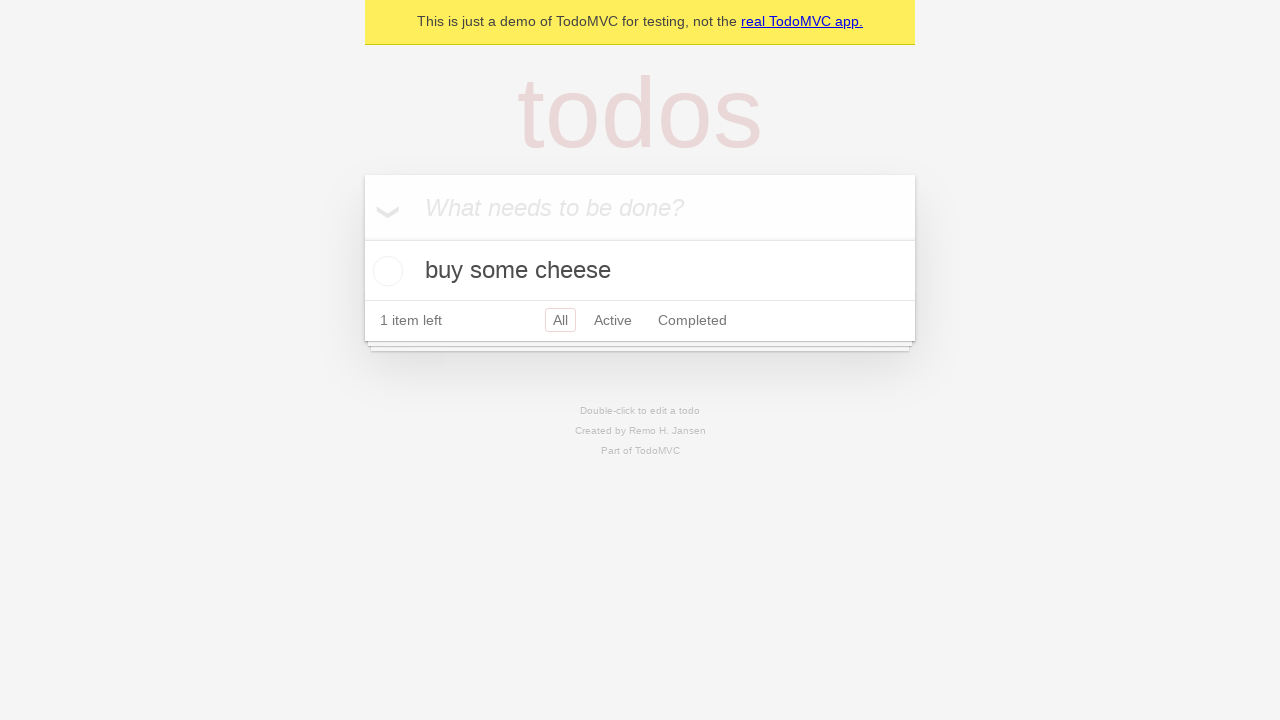

Filled new todo input with 'feed the cat' on internal:attr=[placeholder="What needs to be done?"i]
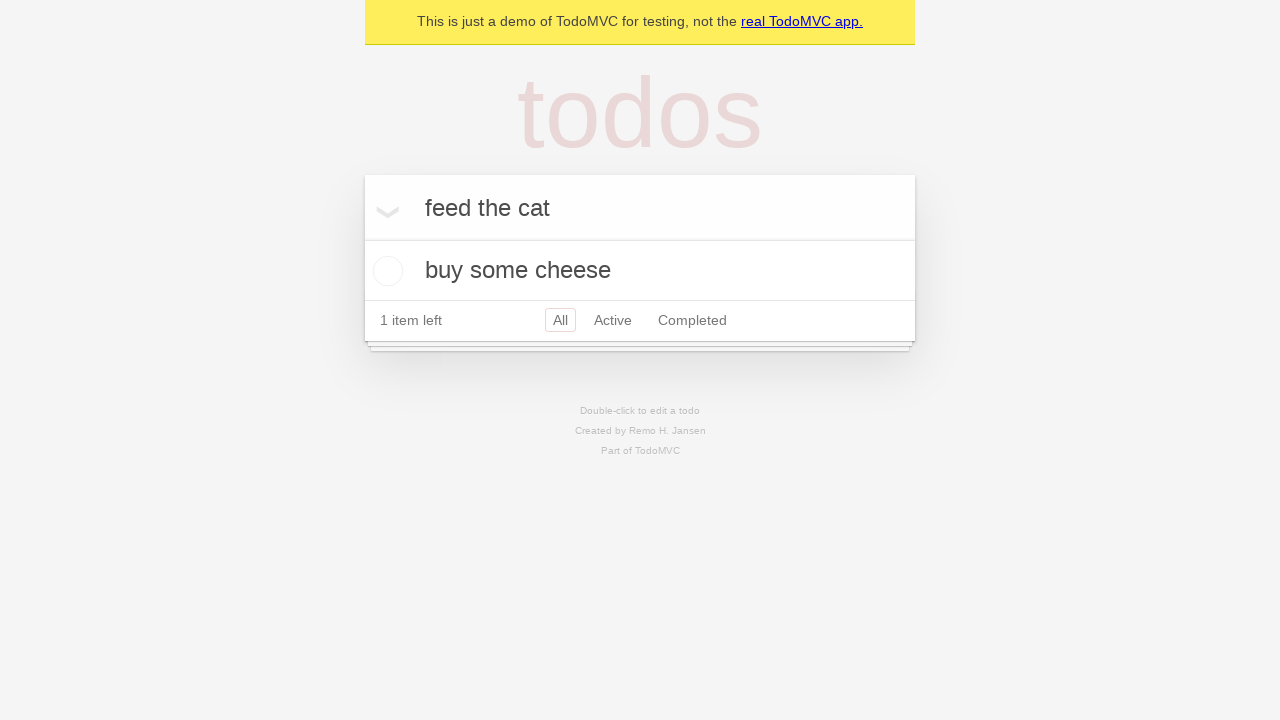

Pressed Enter to create todo 'feed the cat' on internal:attr=[placeholder="What needs to be done?"i]
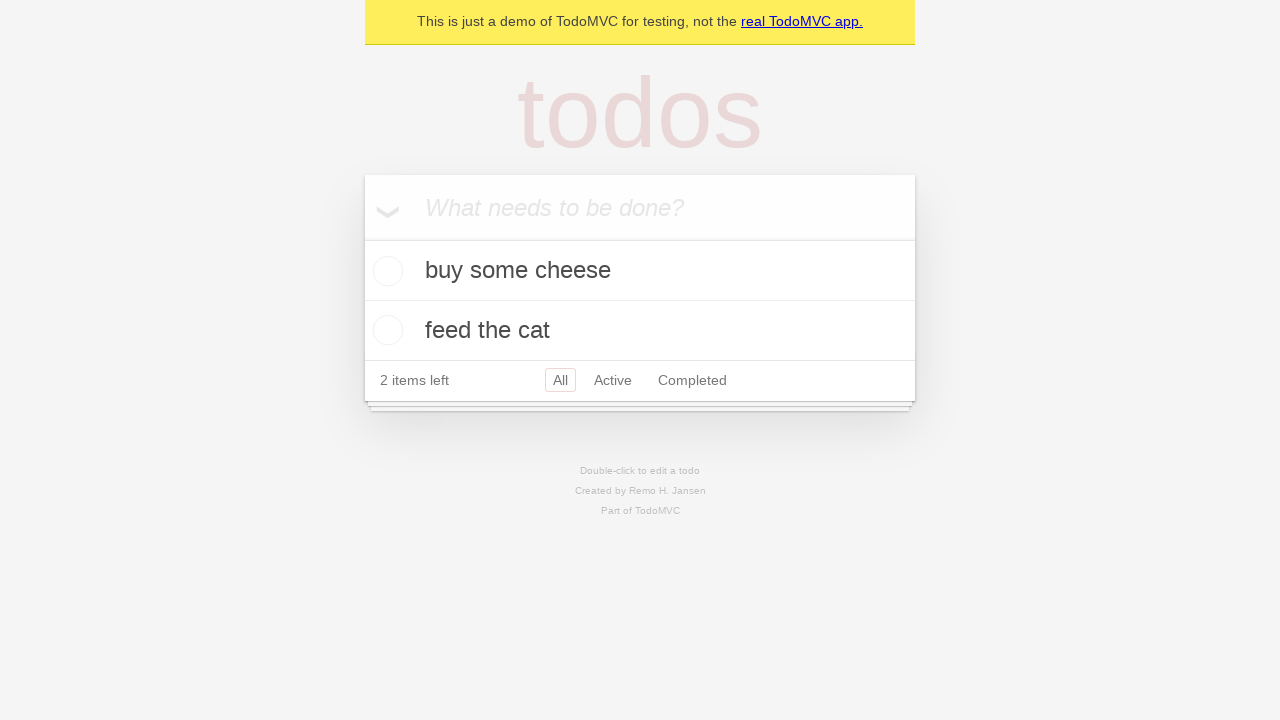

Filled new todo input with 'book a doctors appointment' on internal:attr=[placeholder="What needs to be done?"i]
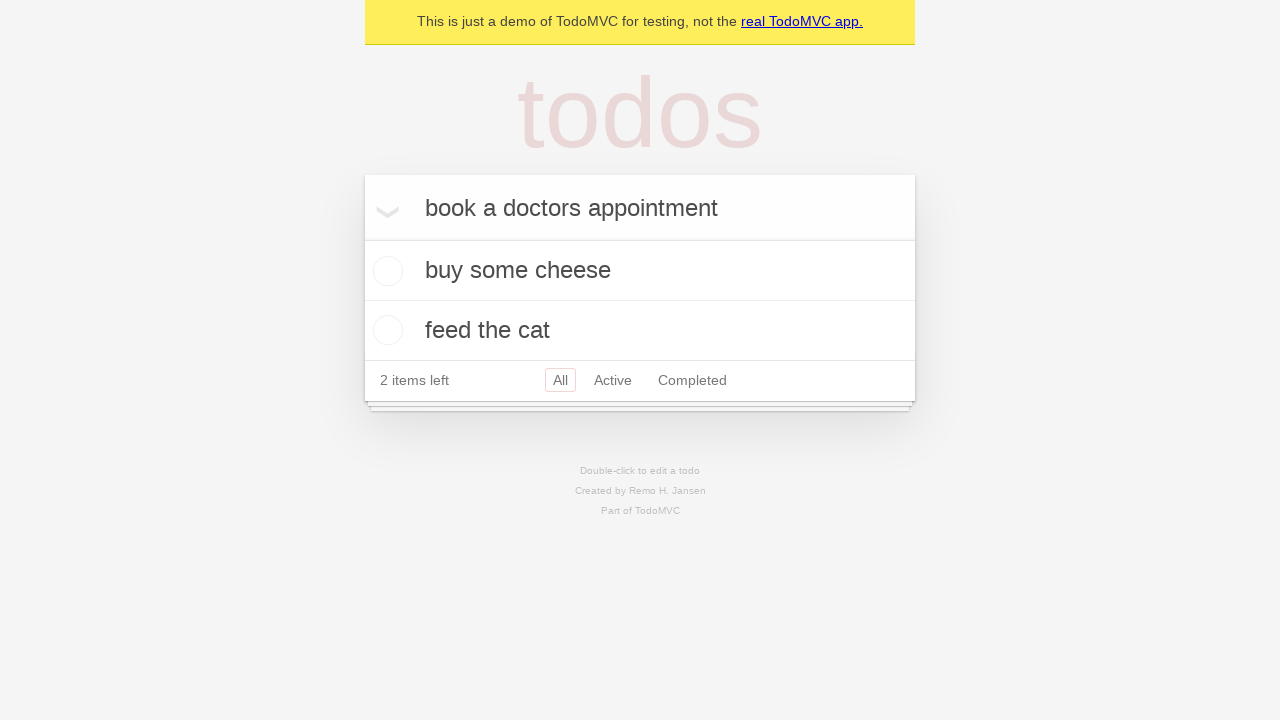

Pressed Enter to create todo 'book a doctors appointment' on internal:attr=[placeholder="What needs to be done?"i]
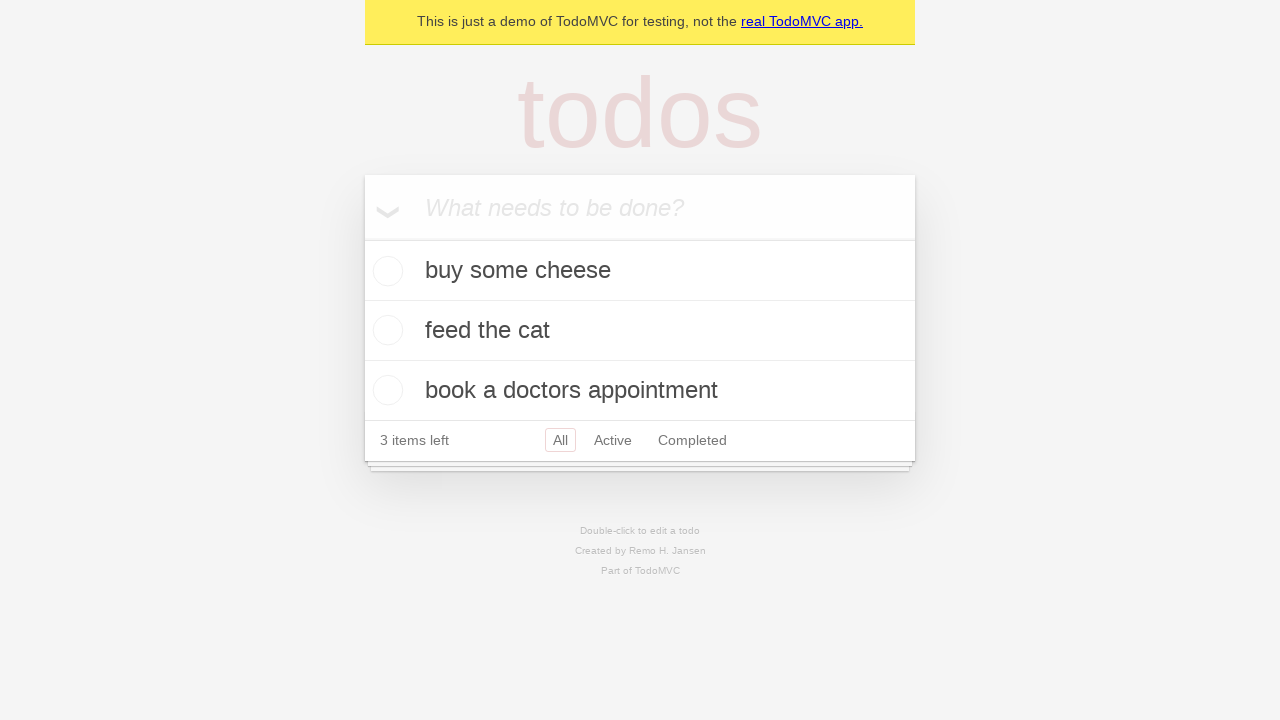

Double-clicked second todo item to enter edit mode at (640, 331) on internal:testid=[data-testid="todo-item"s] >> nth=1
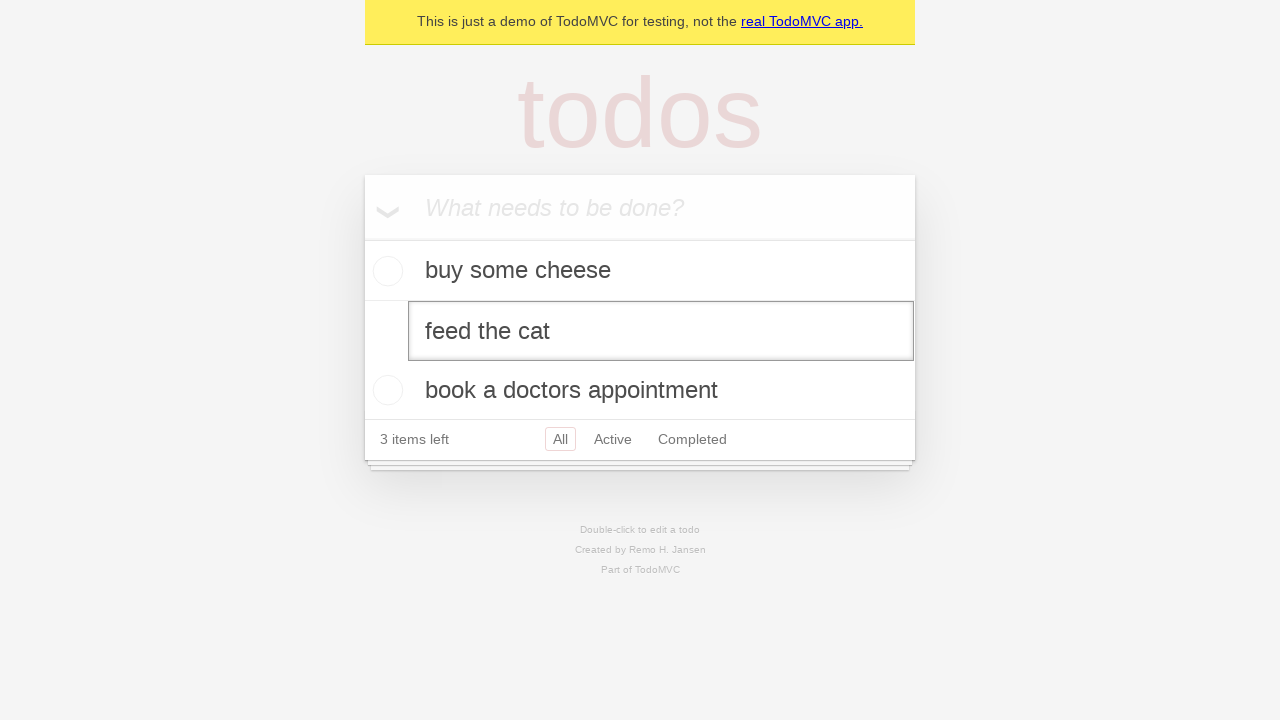

Filled edit field with new text 'buy some sausages' on internal:testid=[data-testid="todo-item"s] >> nth=1 >> internal:role=textbox[nam
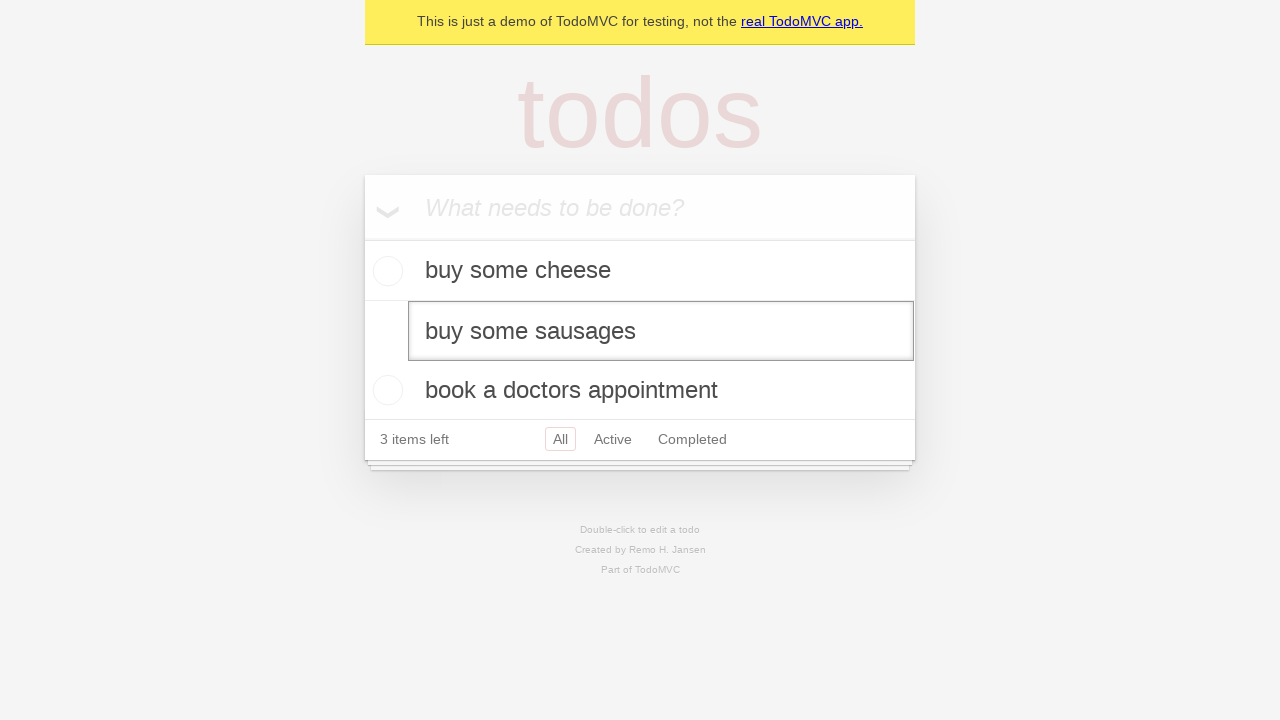

Pressed Escape to cancel edit and restore original text on internal:testid=[data-testid="todo-item"s] >> nth=1 >> internal:role=textbox[nam
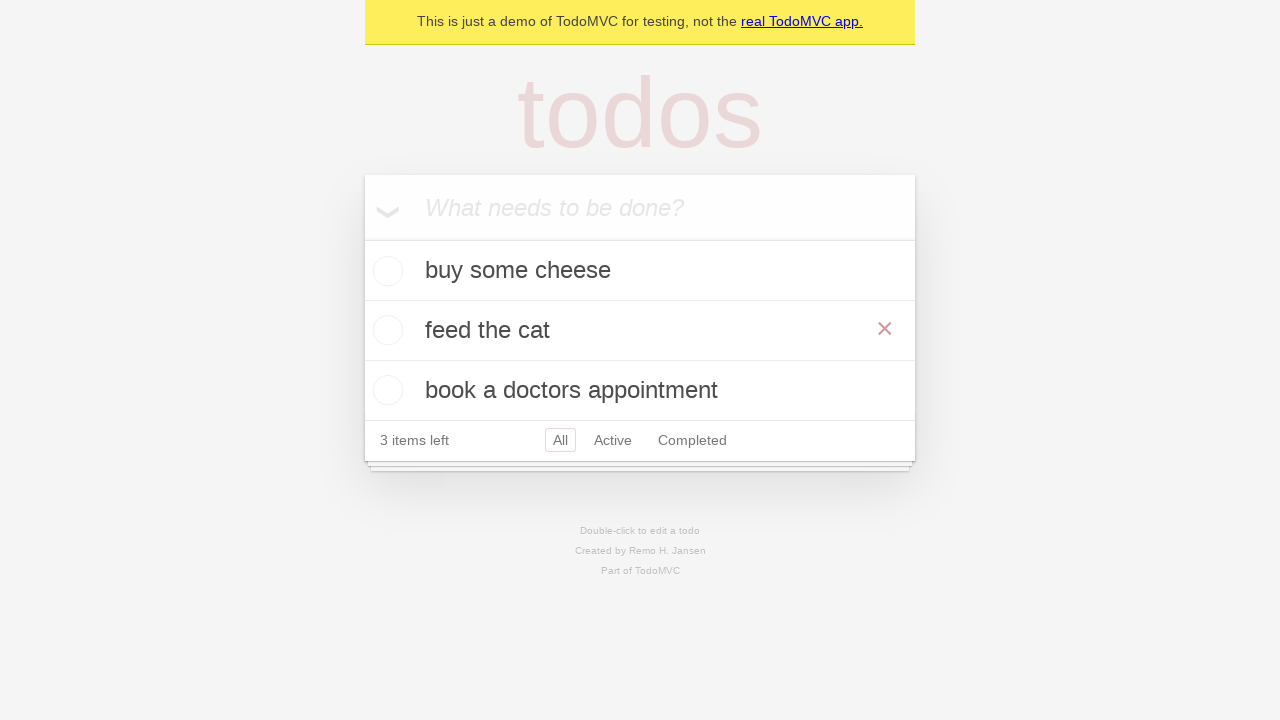

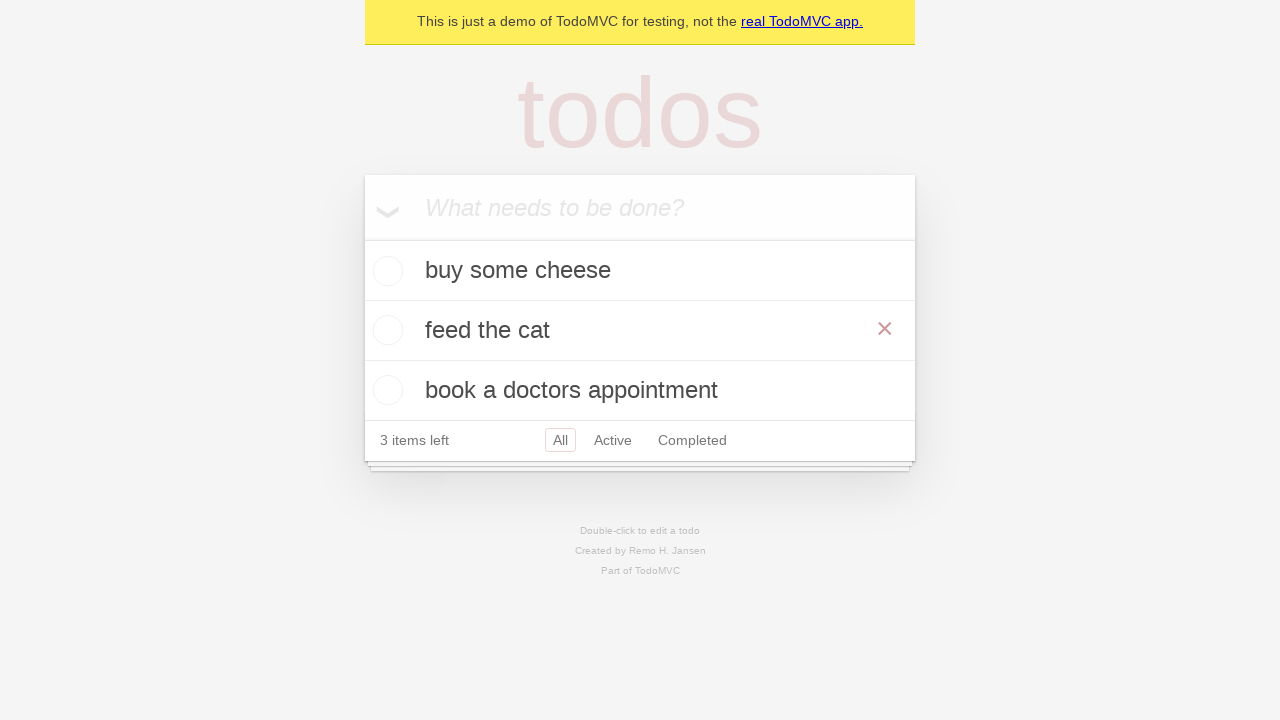